Navigates to the Disappearing Elements page and refreshes up to 10 times until 5 elements are visible in the navigation list.

Starting URL: https://the-internet.herokuapp.com/

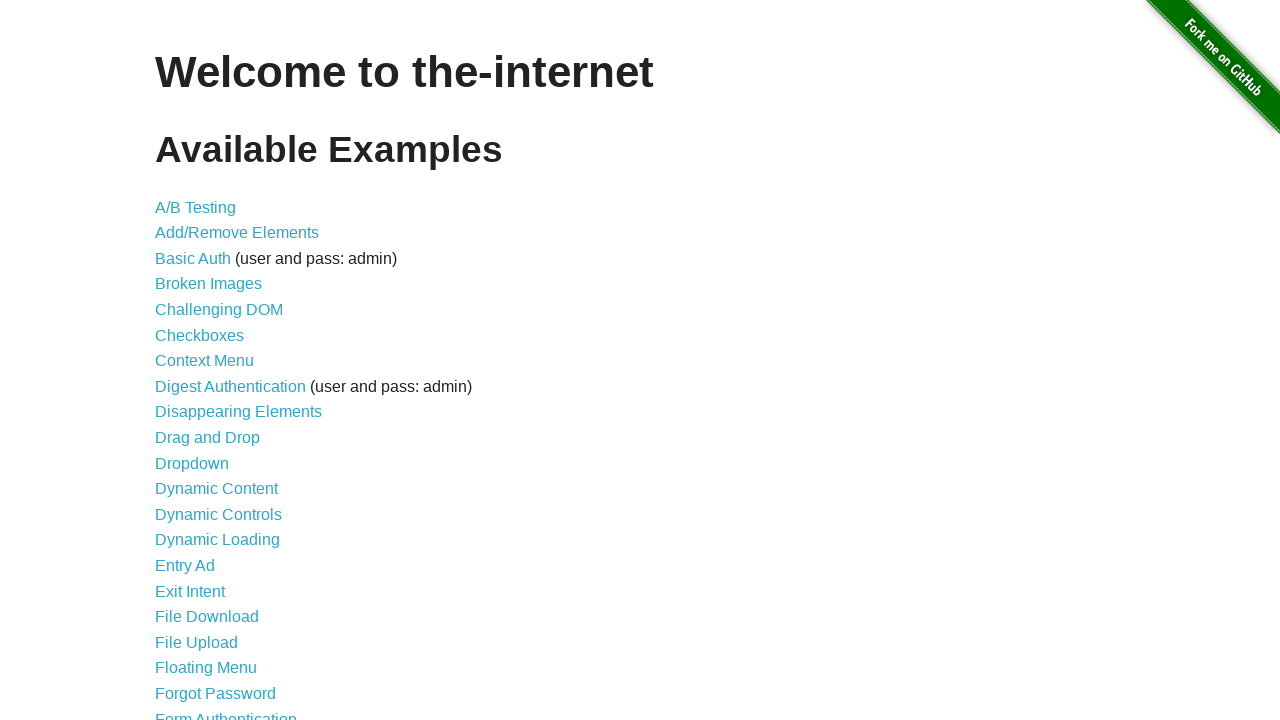

Clicked on Disappearing Elements link at (238, 412) on xpath=//a[@href='/disappearing_elements']
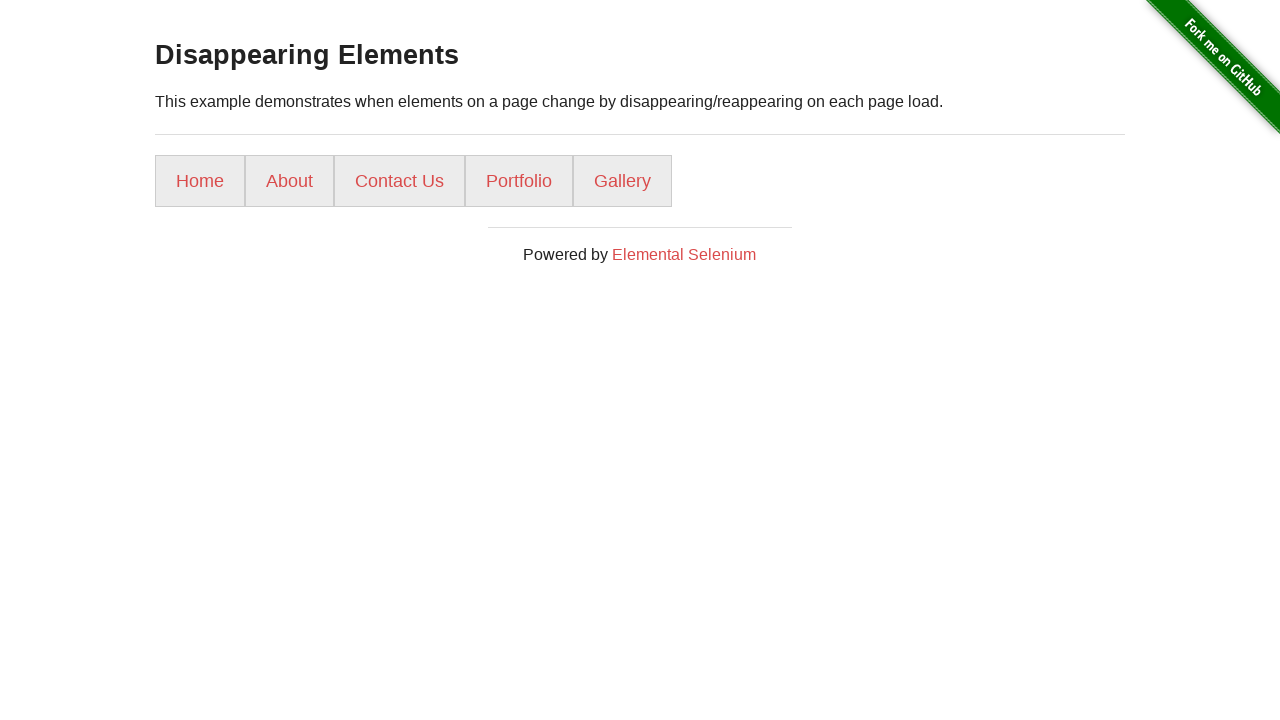

Waited for Disappearing Elements page to load
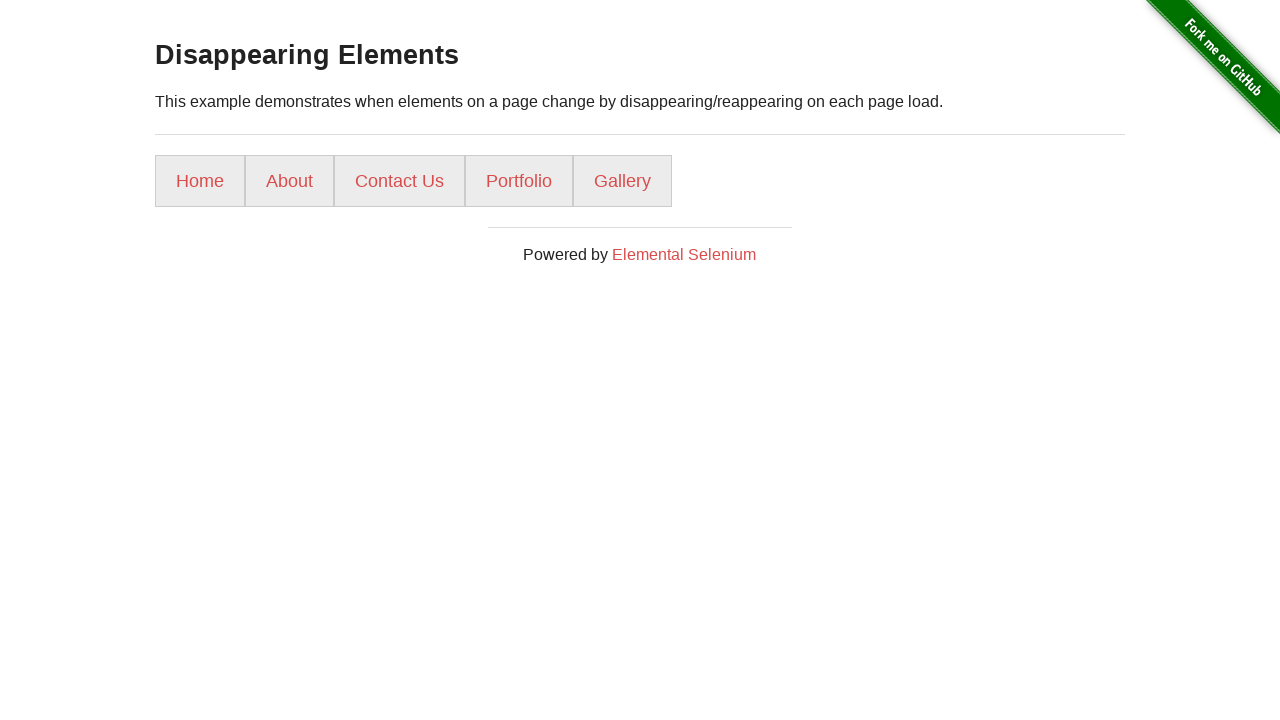

Checked for visible elements in navigation list - found 5 elements
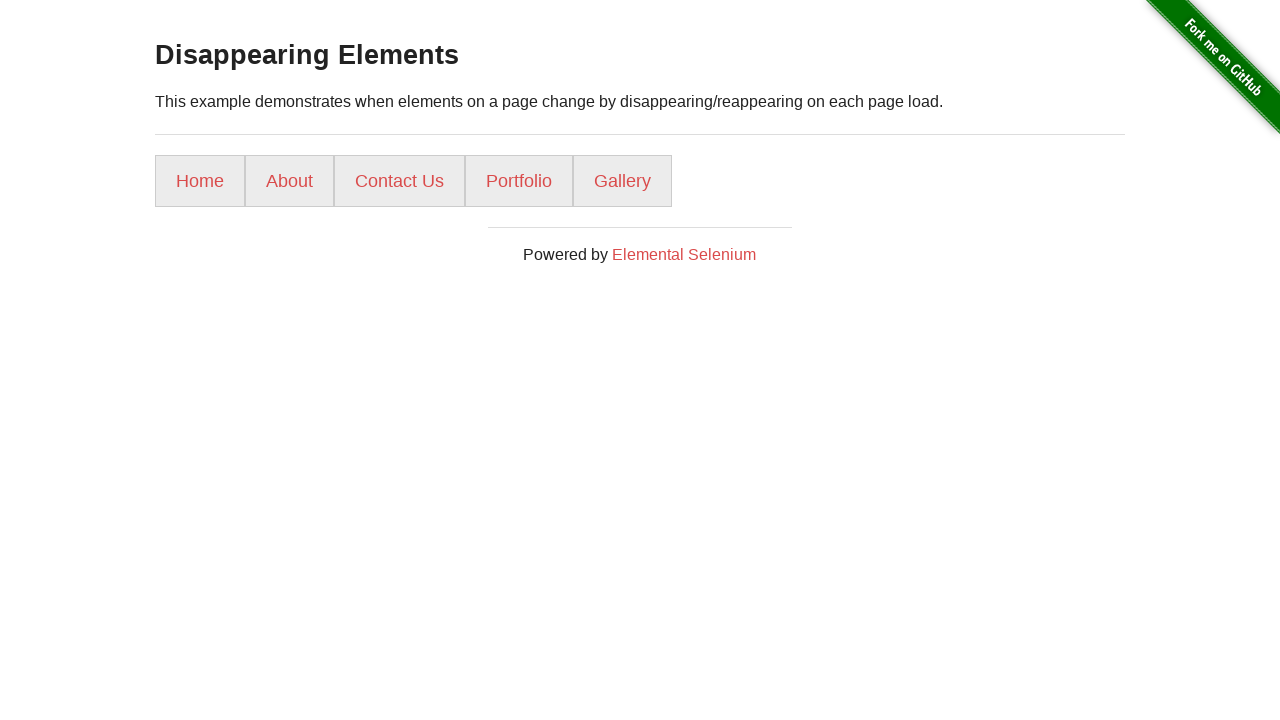

Successfully found 5 visible elements in navigation list
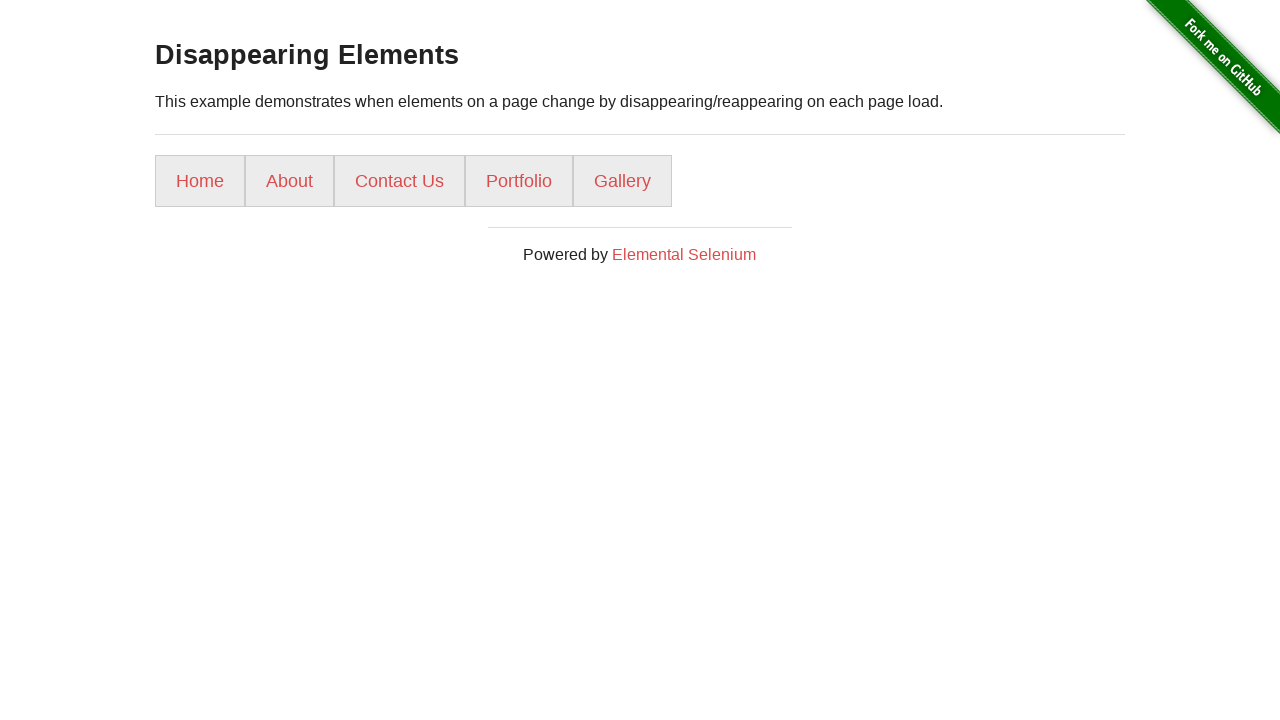

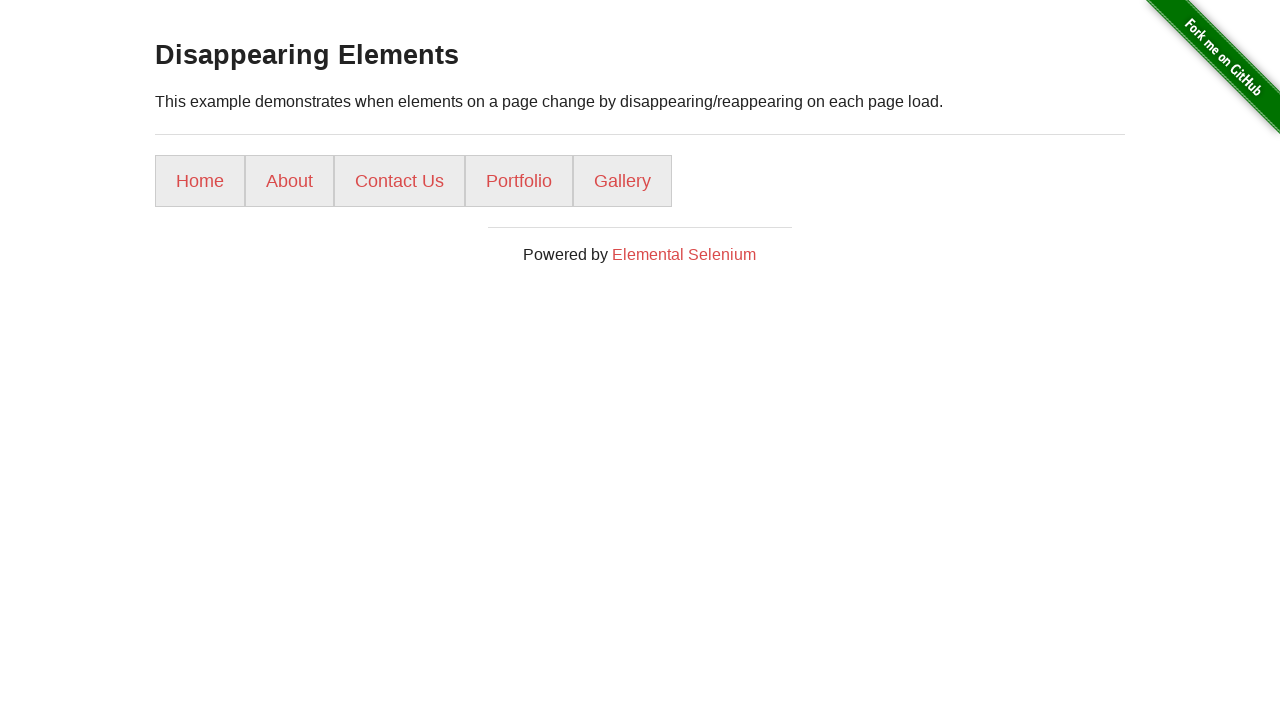